Tests the campaign generation workflow by filling in a comprehensive brief and clicking the generate button.

Starting URL: https://aideas-redbaez.netlify.app

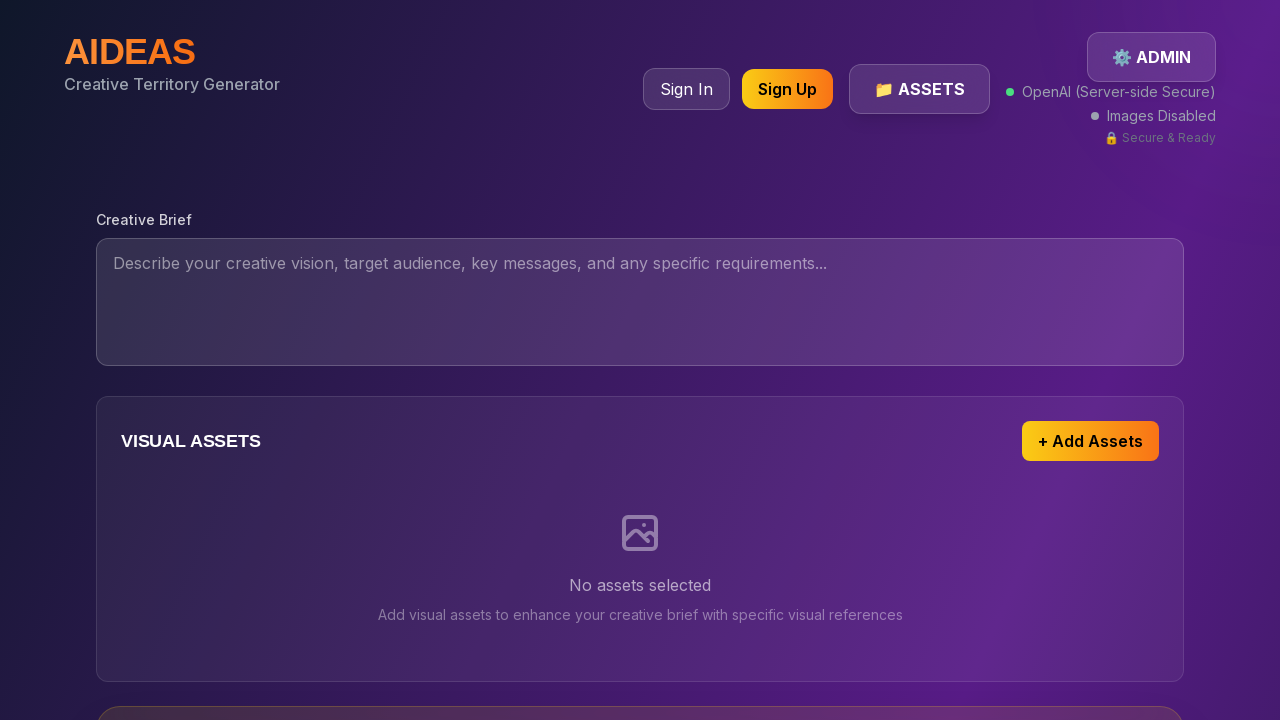

Waited for page to fully load with networkidle state
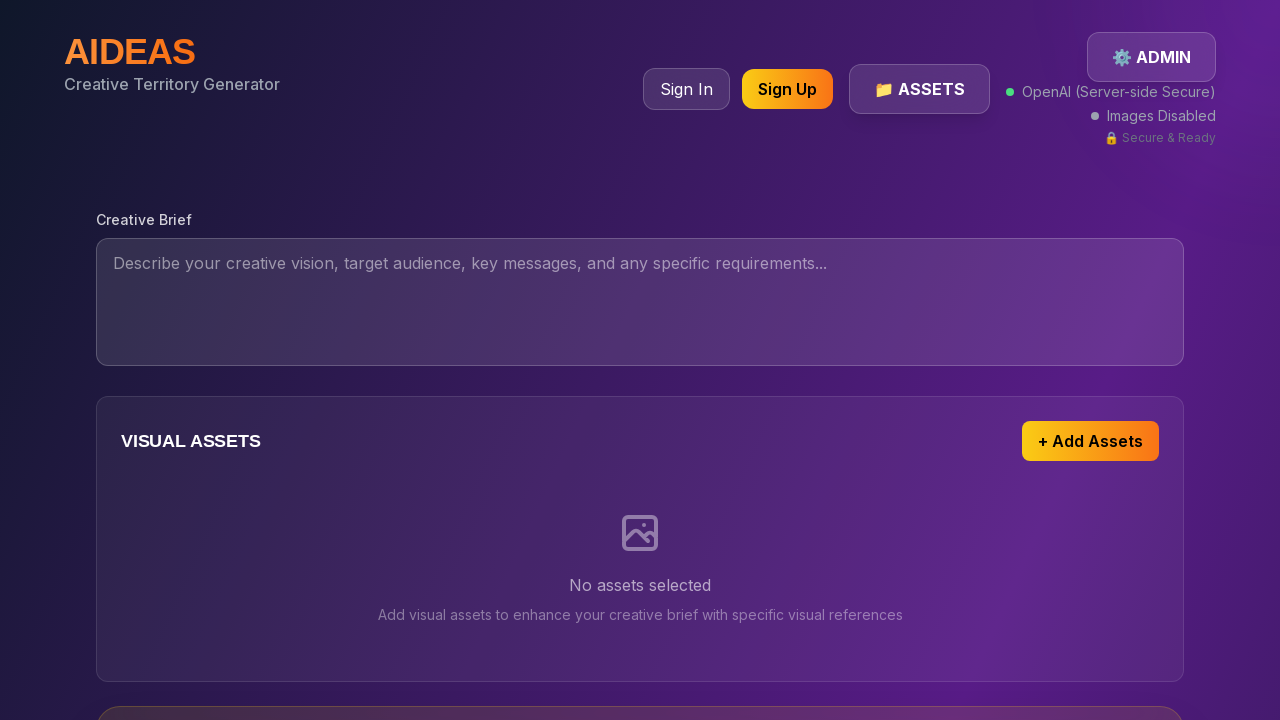

Located brief input field
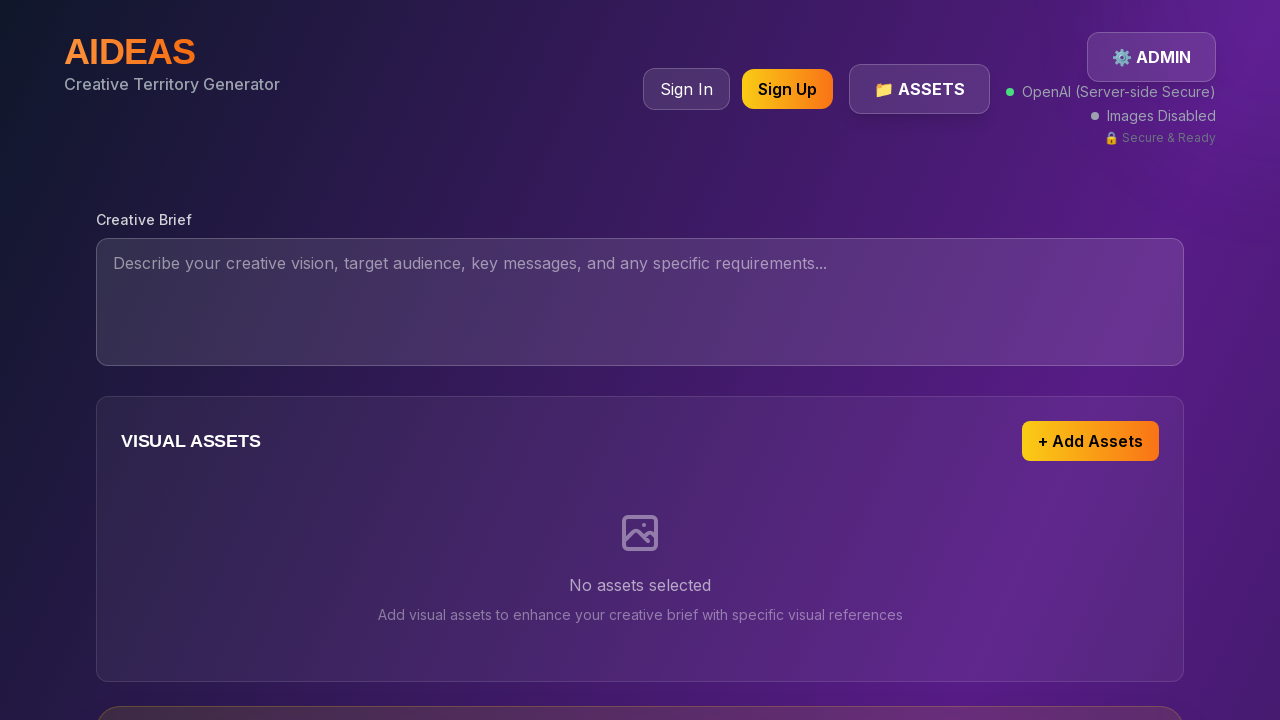

Filled brief input field with comprehensive campaign brief for EcoPhone Pro on textarea, input[type="text"], [data-testid="brief-input"] >> nth=0
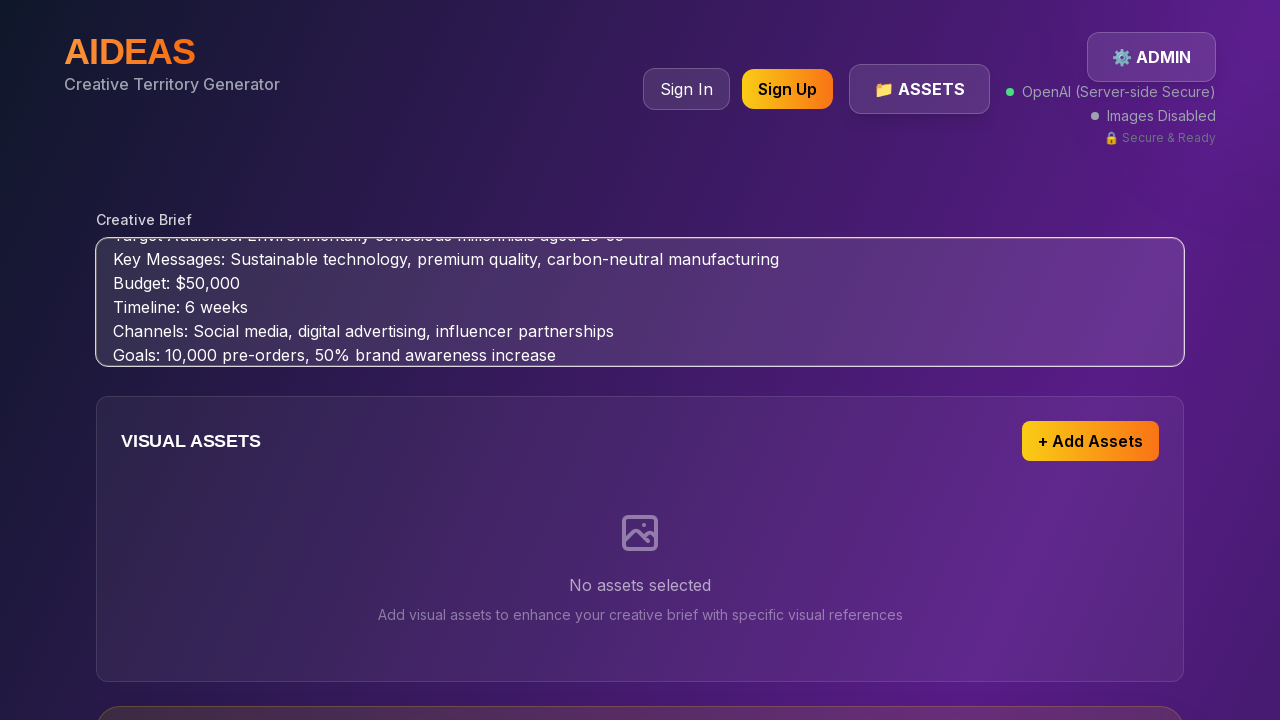

Located generate/create/start button
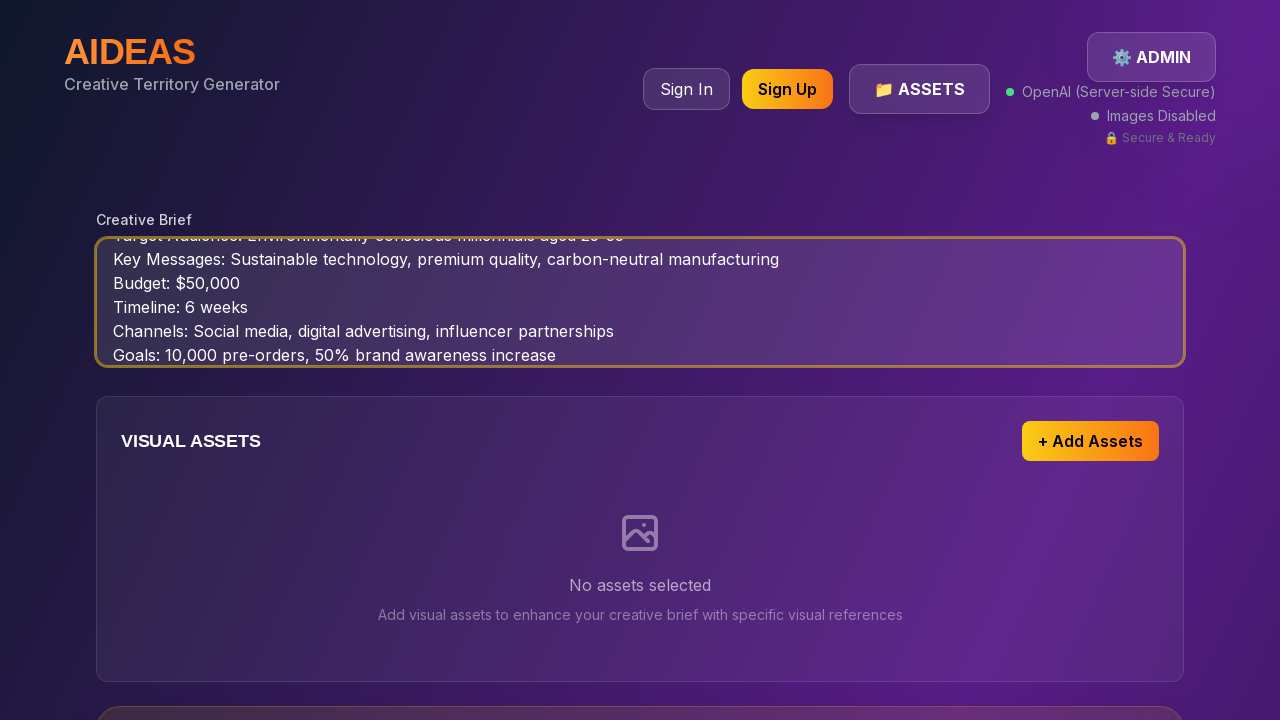

Clicked generate button to start campaign generation at (640, 360) on button:has-text("Generate"), button:has-text("Create"), button:has-text("Start")
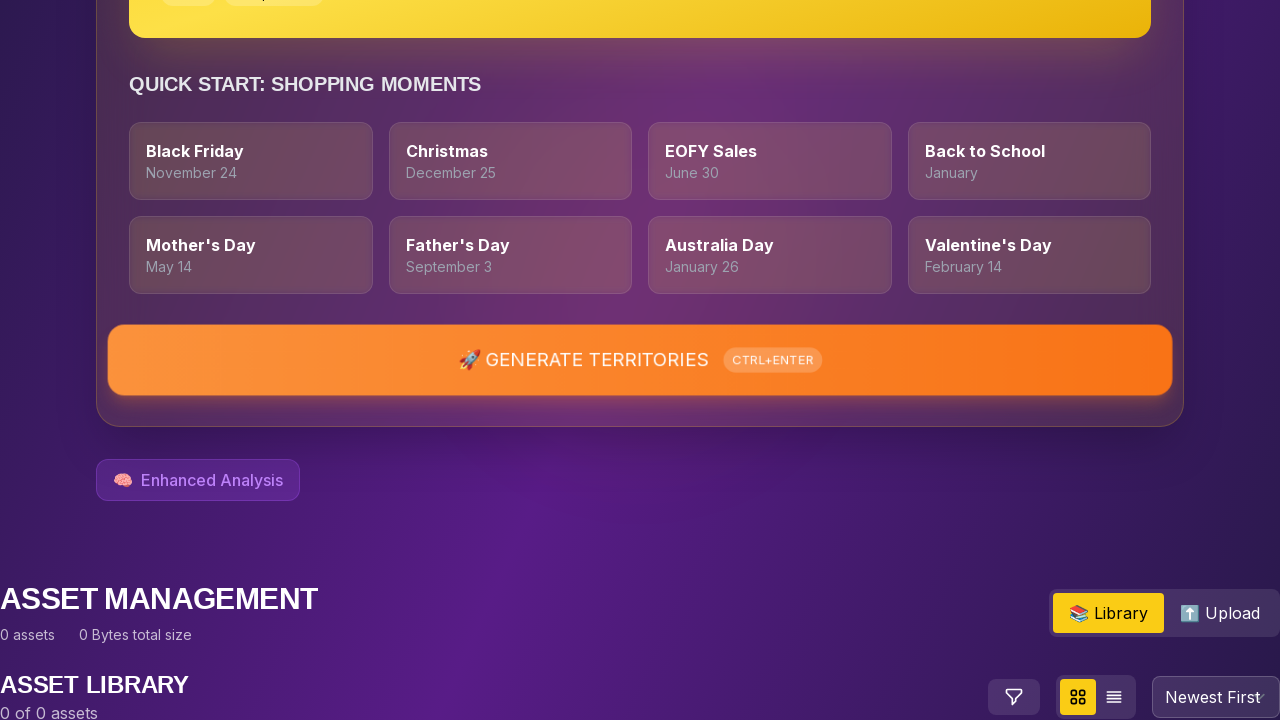

Waited 5 seconds for campaign generation to complete
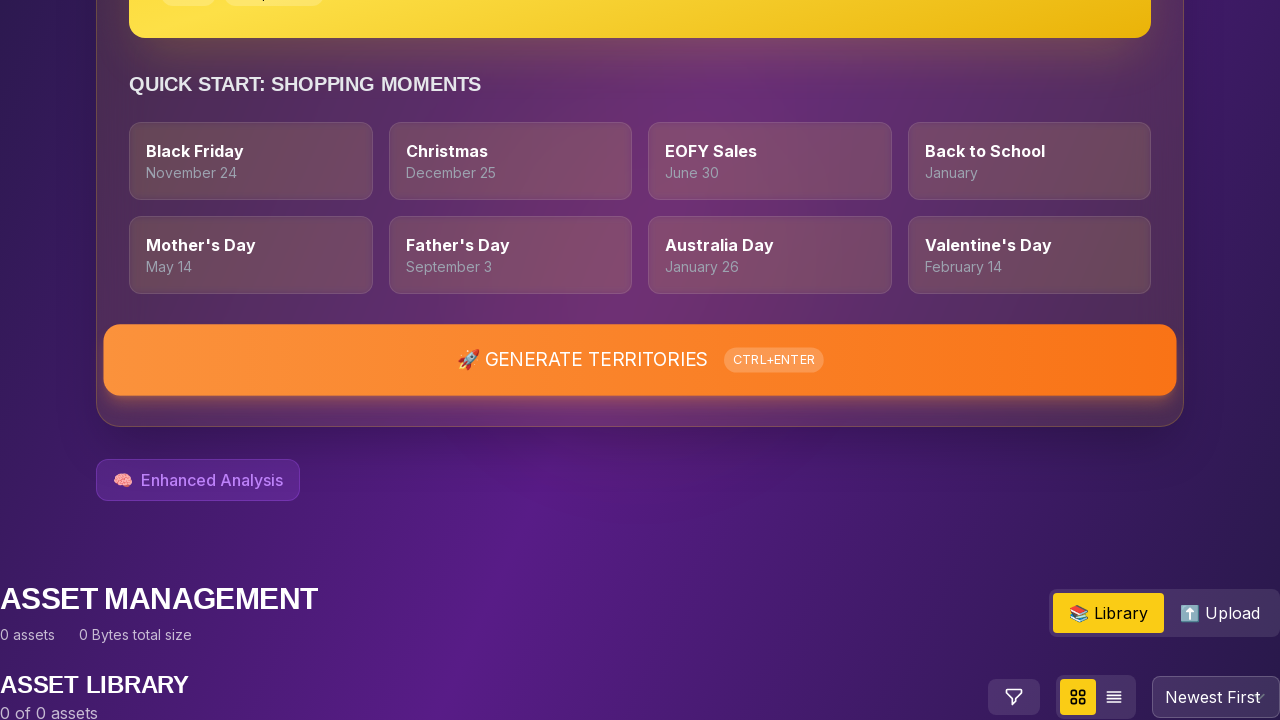

Campaign generation workflow completed with 0 result elements found
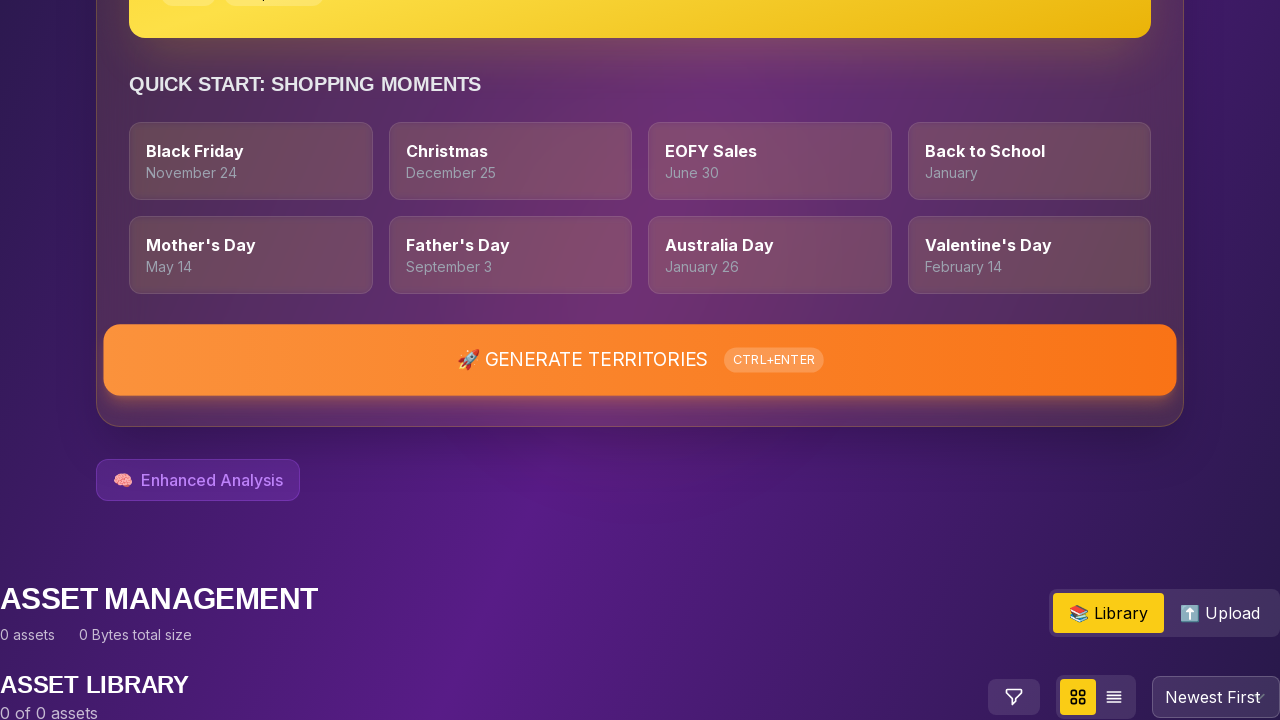

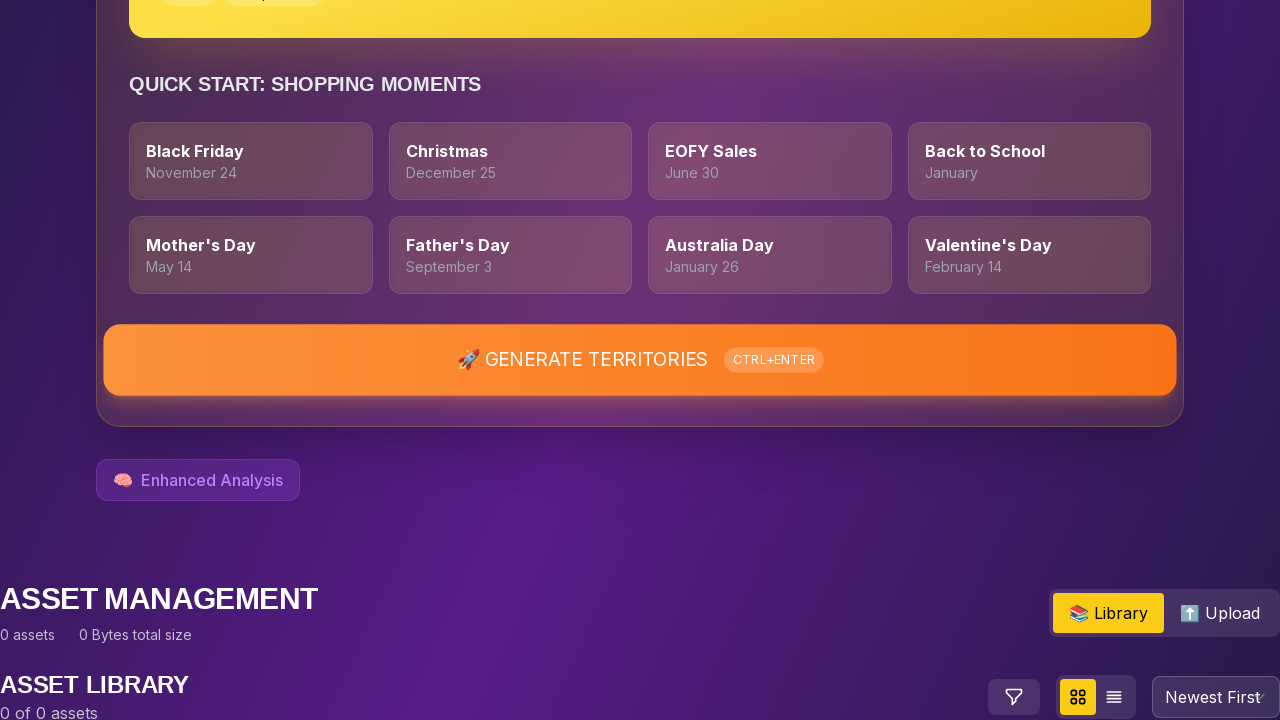